Tests multiple windows functionality by navigating to the Multiple Windows page, clicking a link that opens a new window, and verifying the new window displays the correct header text.

Starting URL: https://the-internet.herokuapp.com

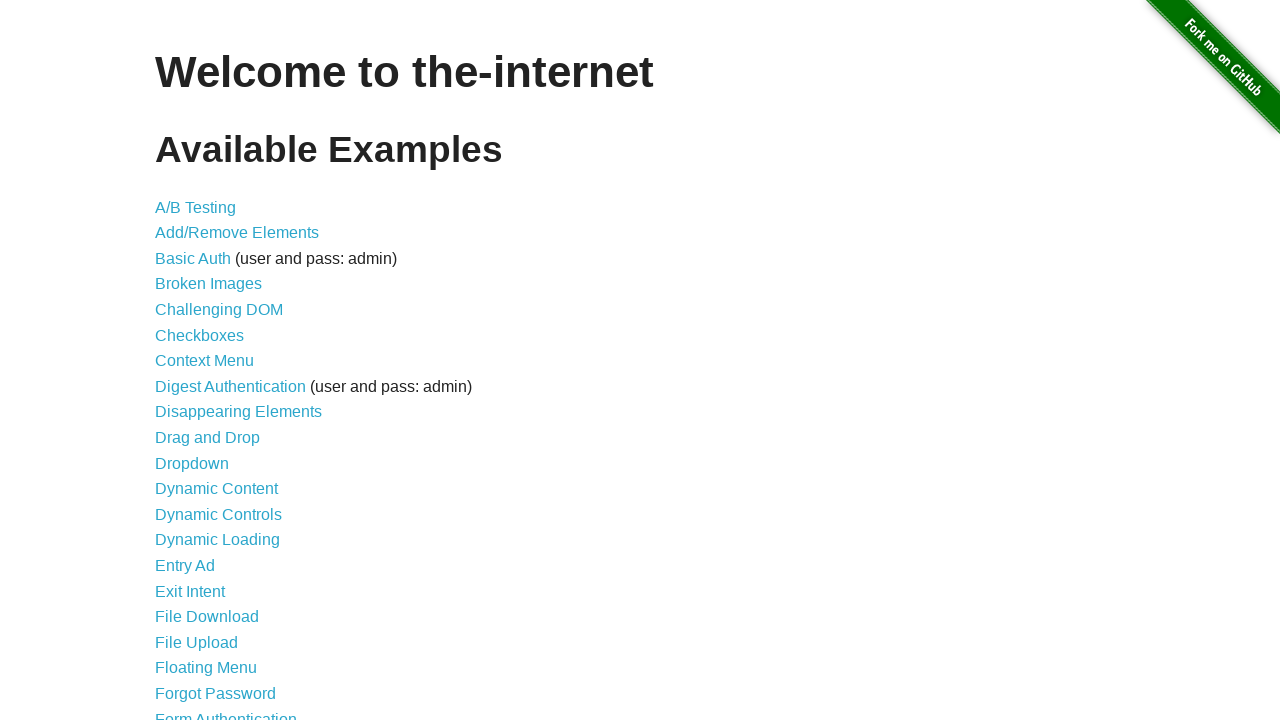

Clicked on Multiple Windows link from homepage at (218, 369) on a[href='/windows']
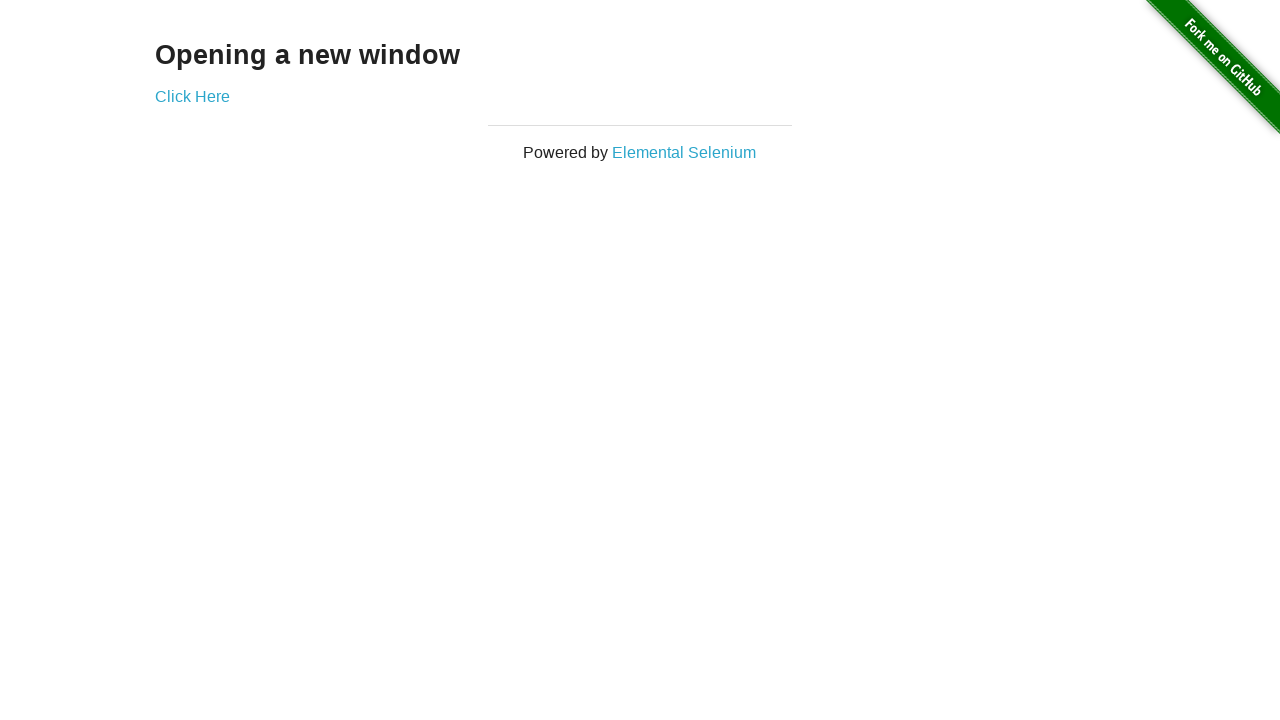

Multiple Windows page loaded with 'Click Here' link visible
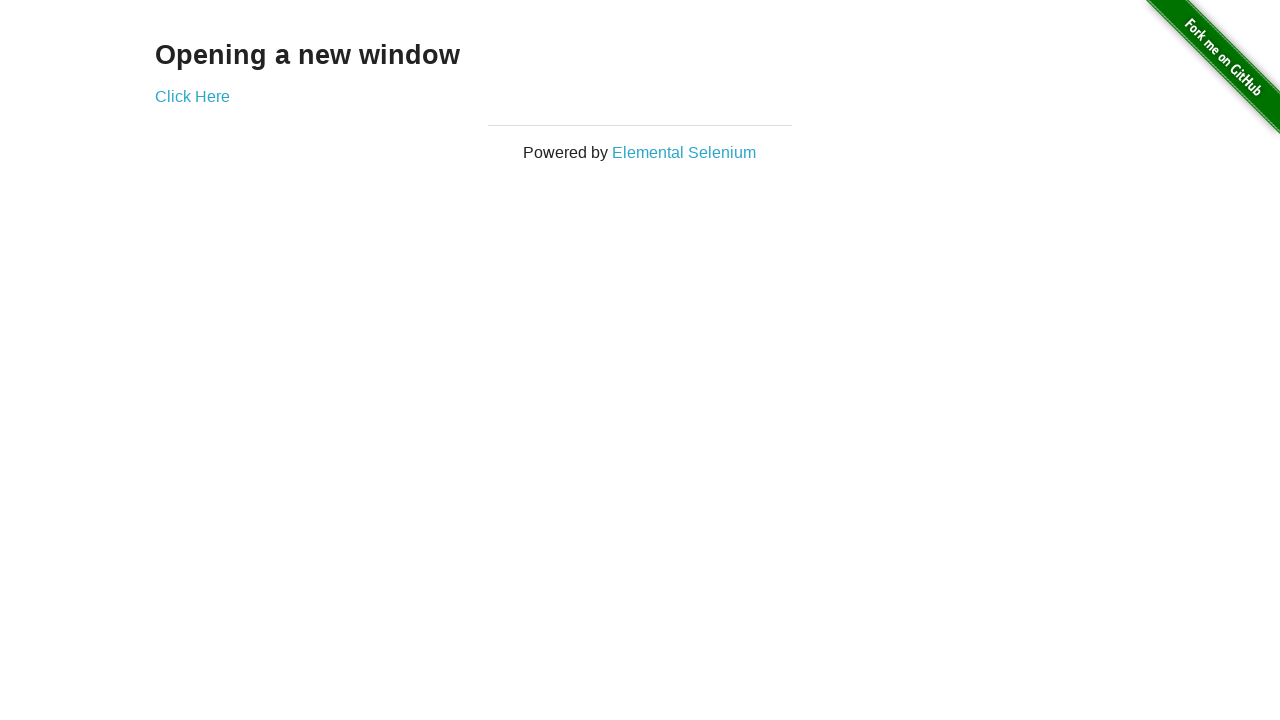

Clicked 'Click Here' link to open new window at (192, 96) on a[href='/windows/new']
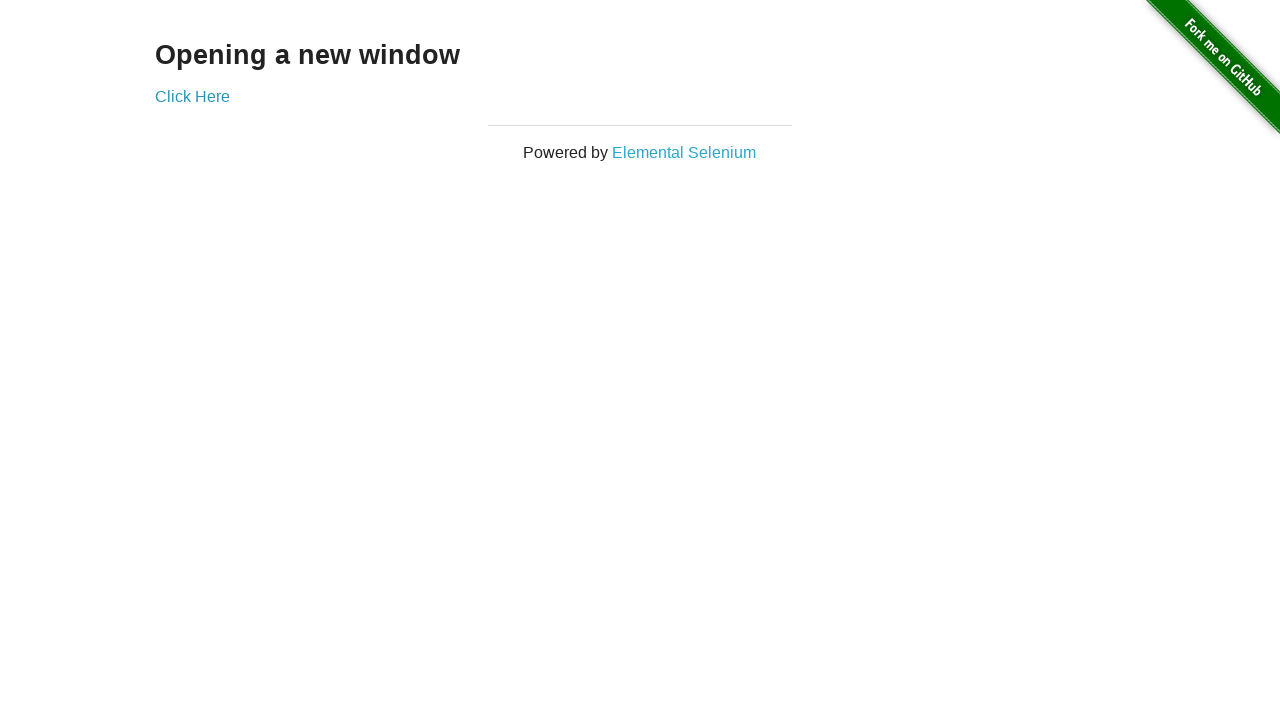

New window opened and captured
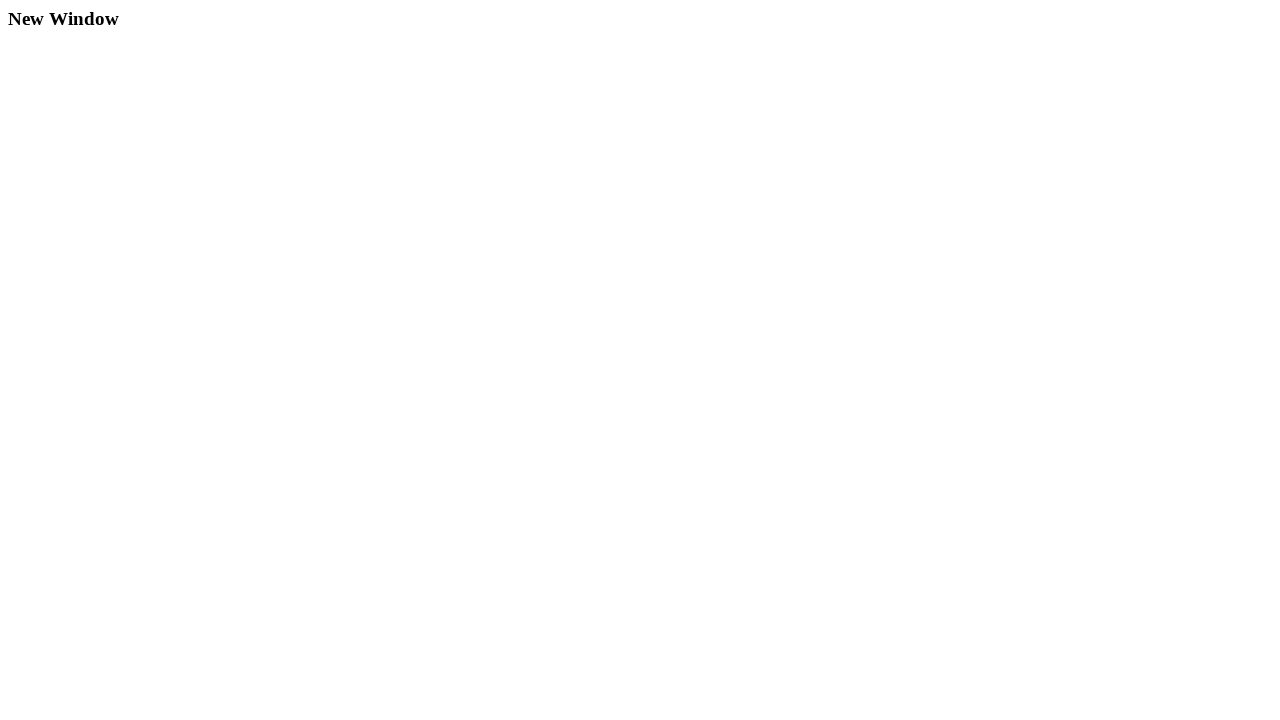

New window fully loaded
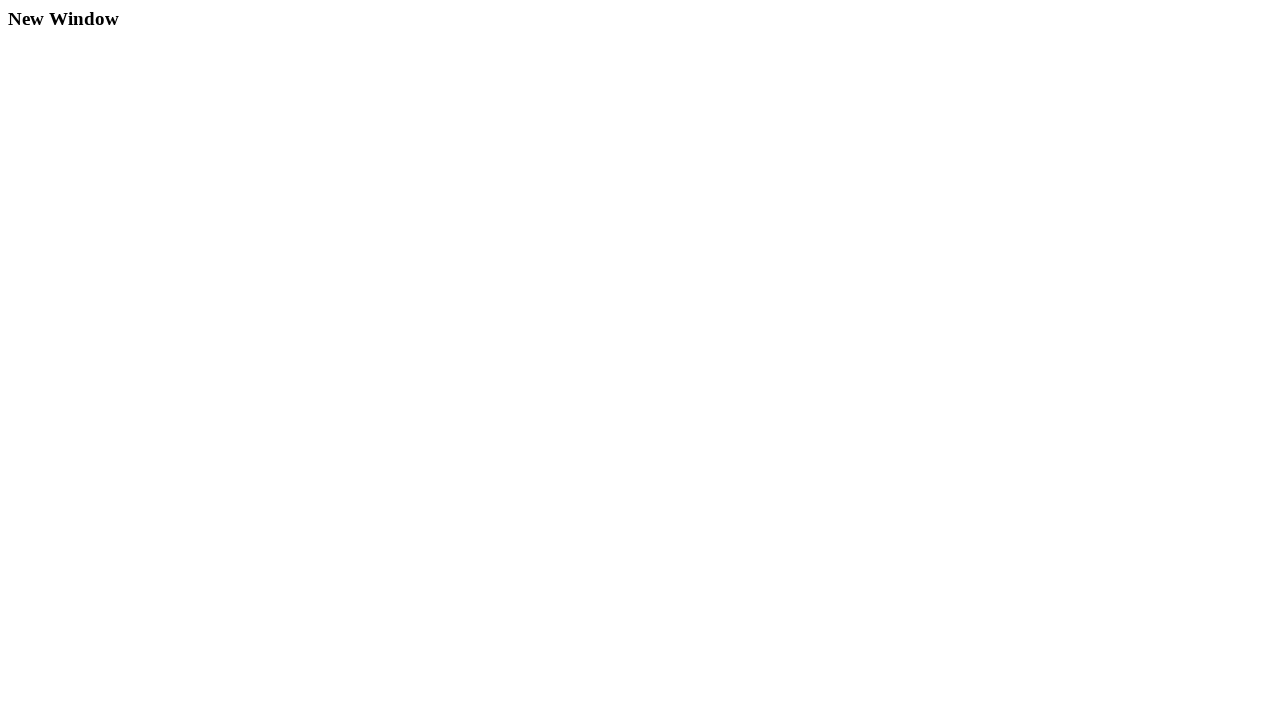

Retrieved header text from new window: 'New Window'
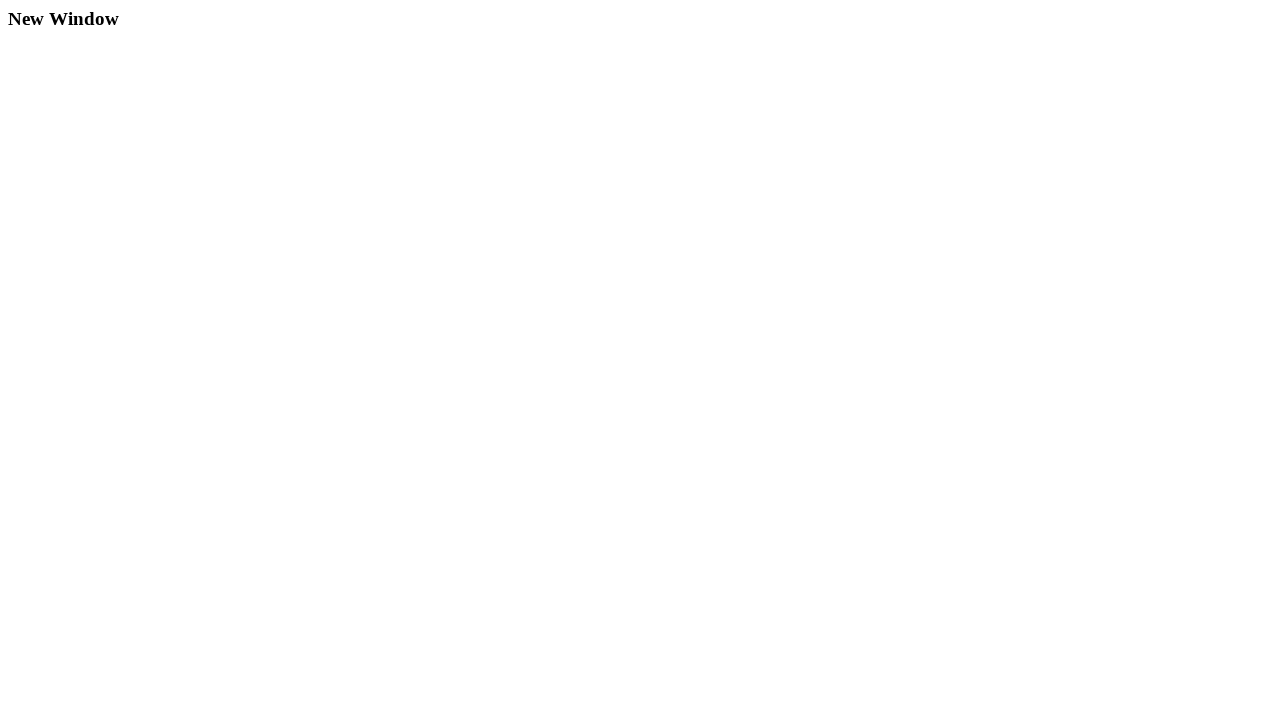

Assertion passed: header text is 'New Window'
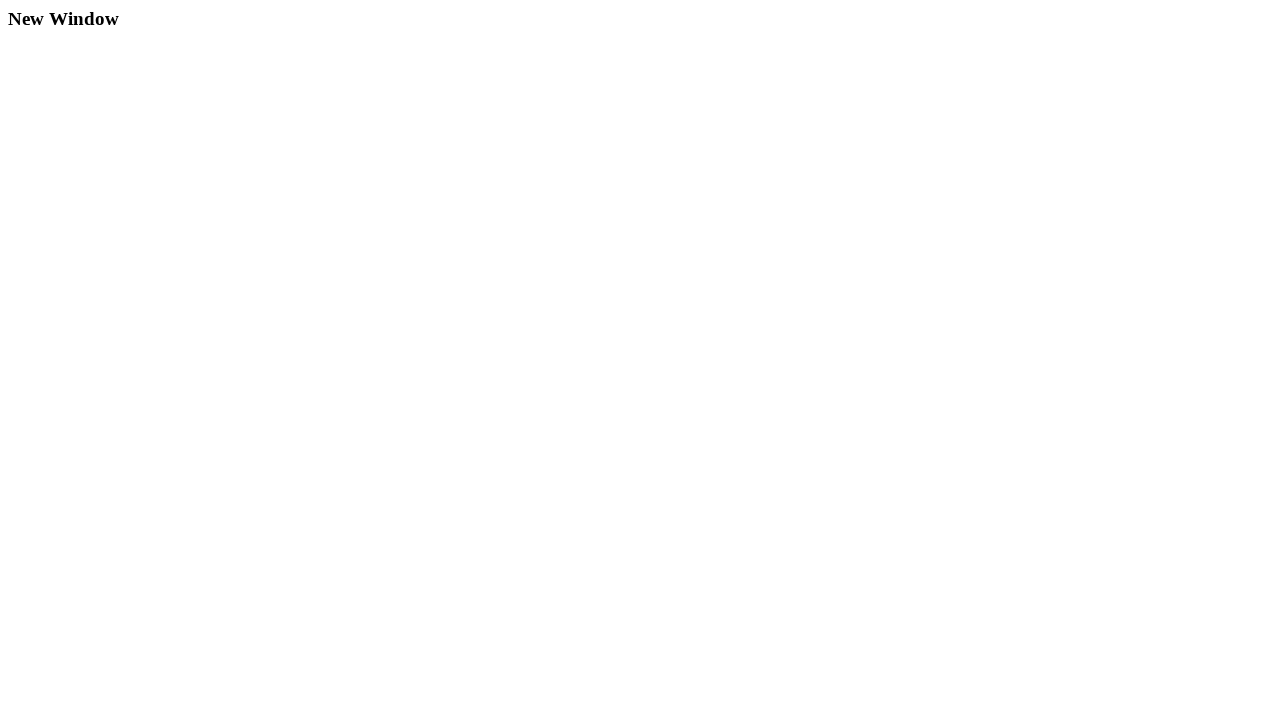

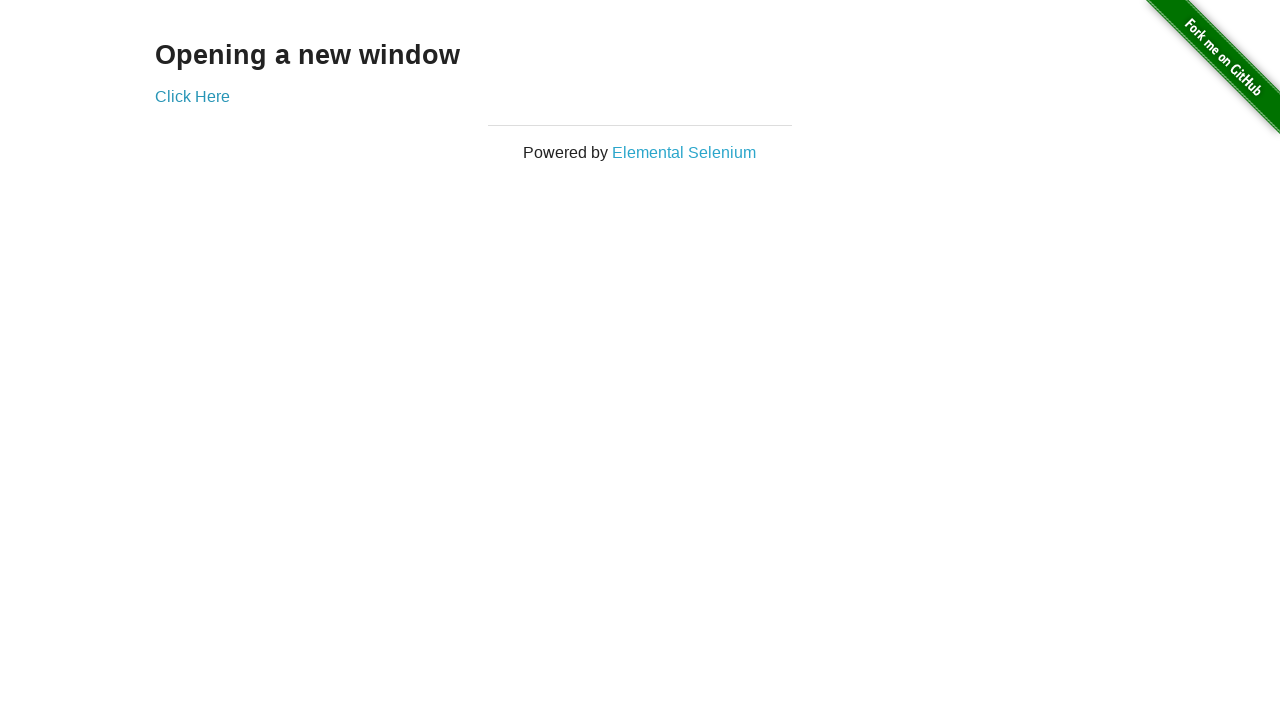